Tests marking all todo items as completed using the toggle-all checkbox

Starting URL: https://demo.playwright.dev/todomvc

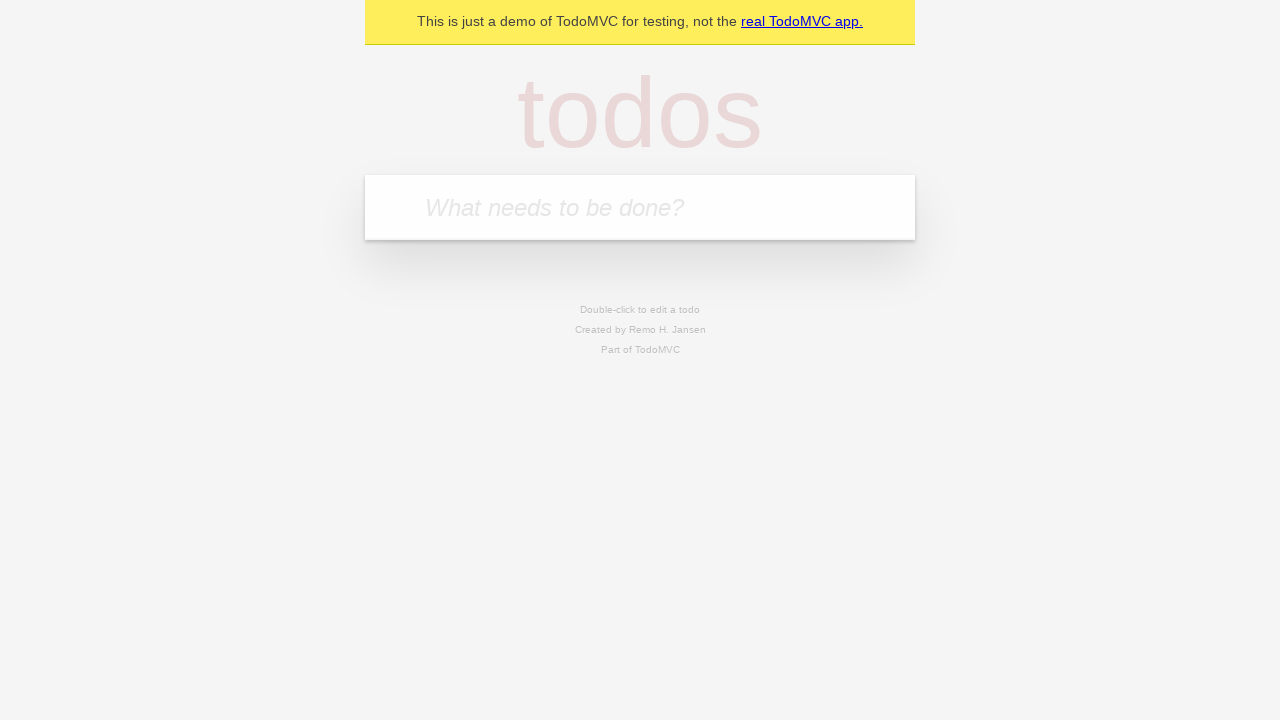

Filled todo input with 'buy some cheese' on internal:attr=[placeholder="What needs to be done?"i]
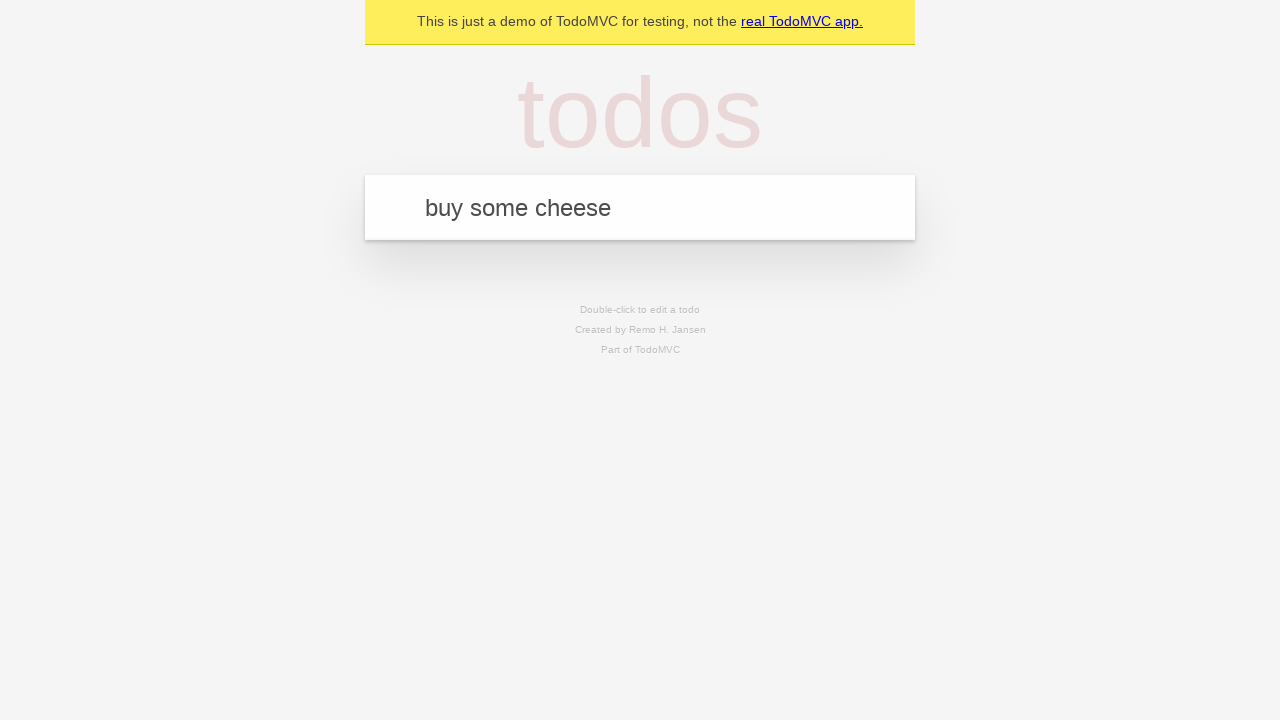

Pressed Enter to add first todo item on internal:attr=[placeholder="What needs to be done?"i]
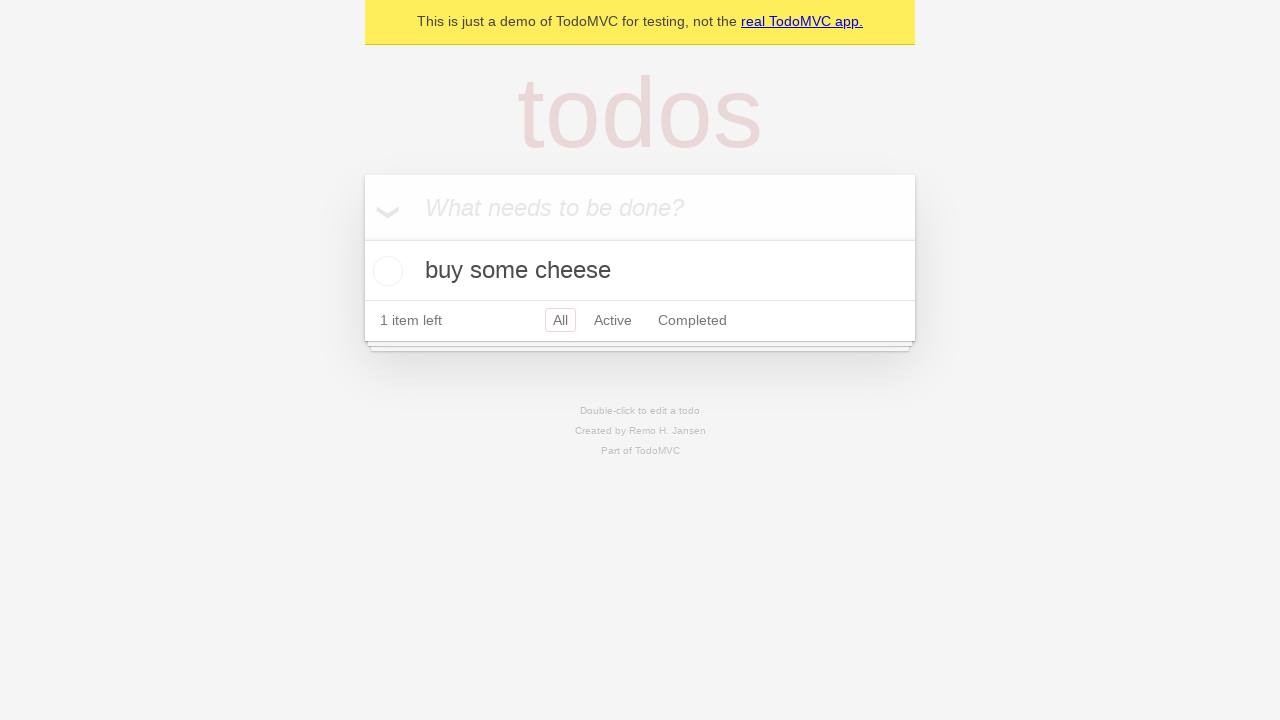

Filled todo input with 'feed the cat' on internal:attr=[placeholder="What needs to be done?"i]
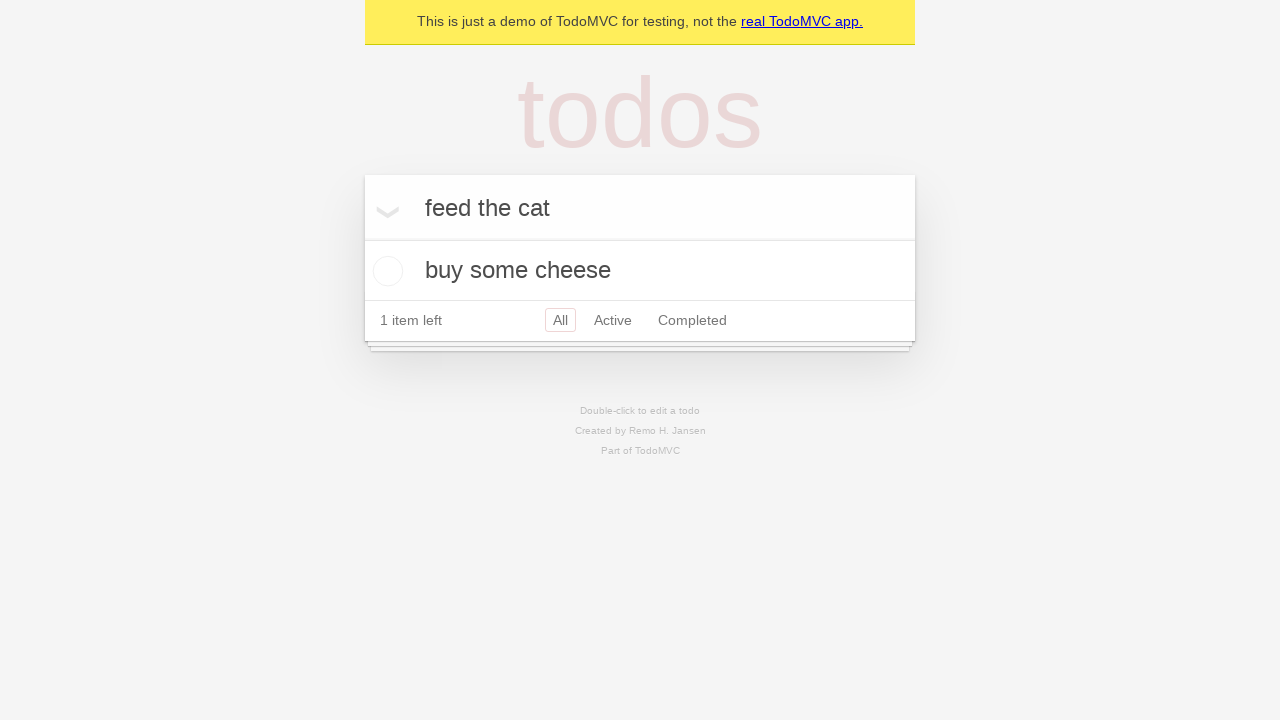

Pressed Enter to add second todo item on internal:attr=[placeholder="What needs to be done?"i]
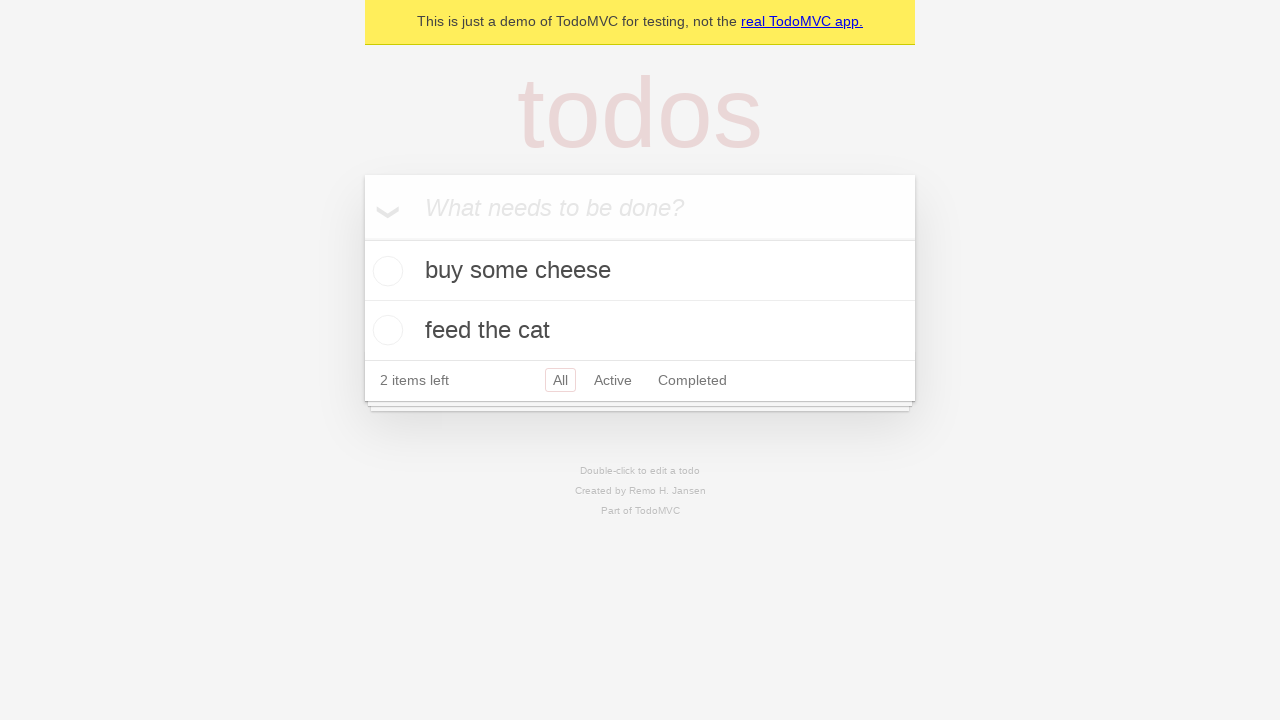

Filled todo input with 'book a doctors appointment' on internal:attr=[placeholder="What needs to be done?"i]
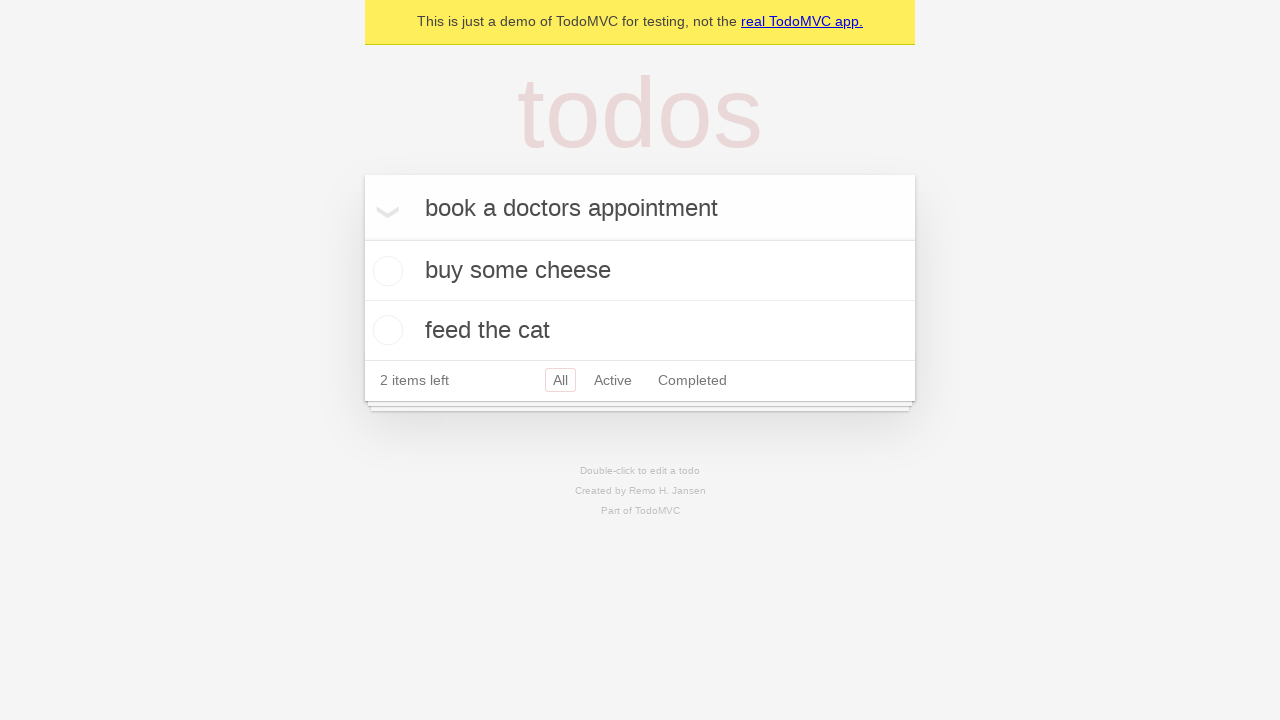

Pressed Enter to add third todo item on internal:attr=[placeholder="What needs to be done?"i]
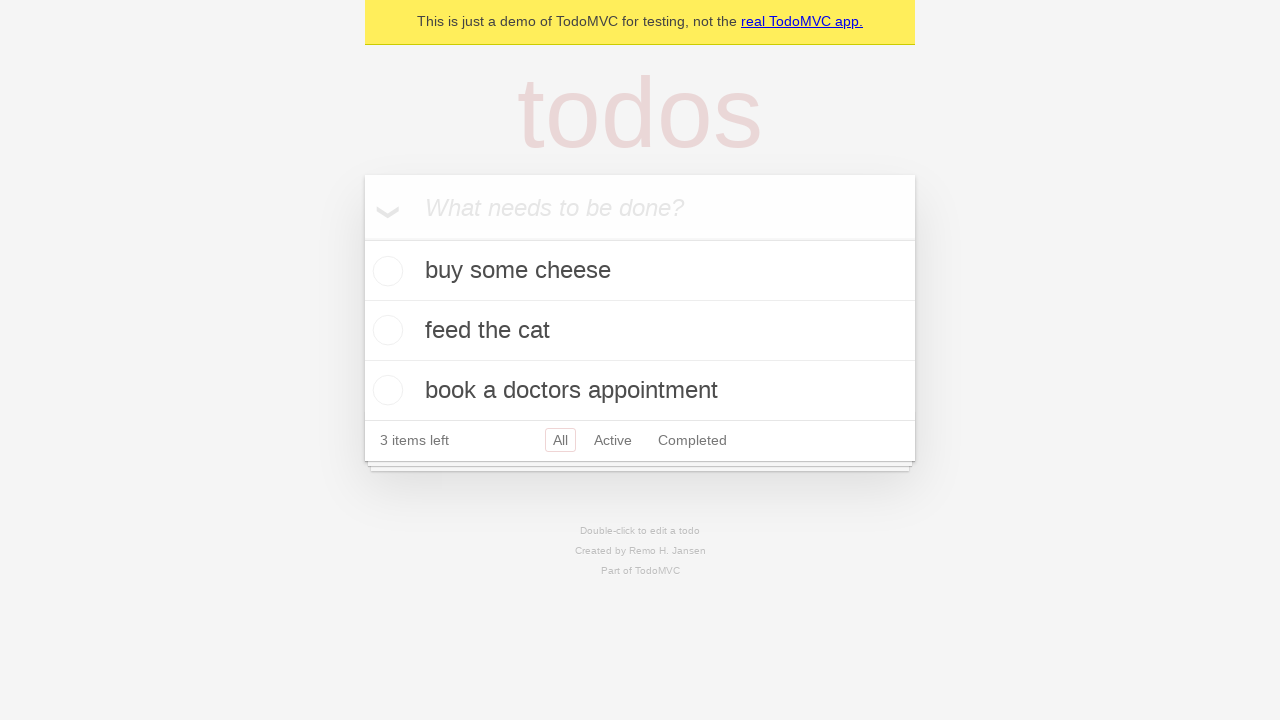

Clicked toggle-all checkbox to mark all items as completed at (362, 238) on internal:label="Mark all as complete"i
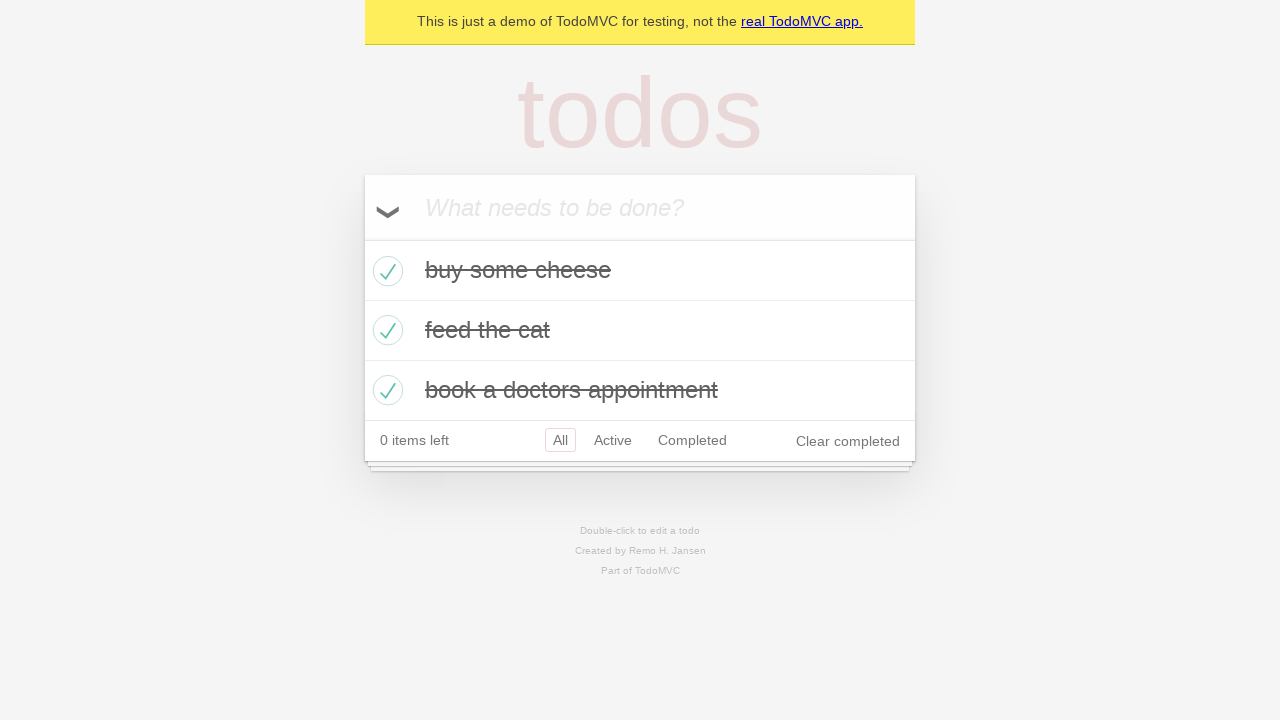

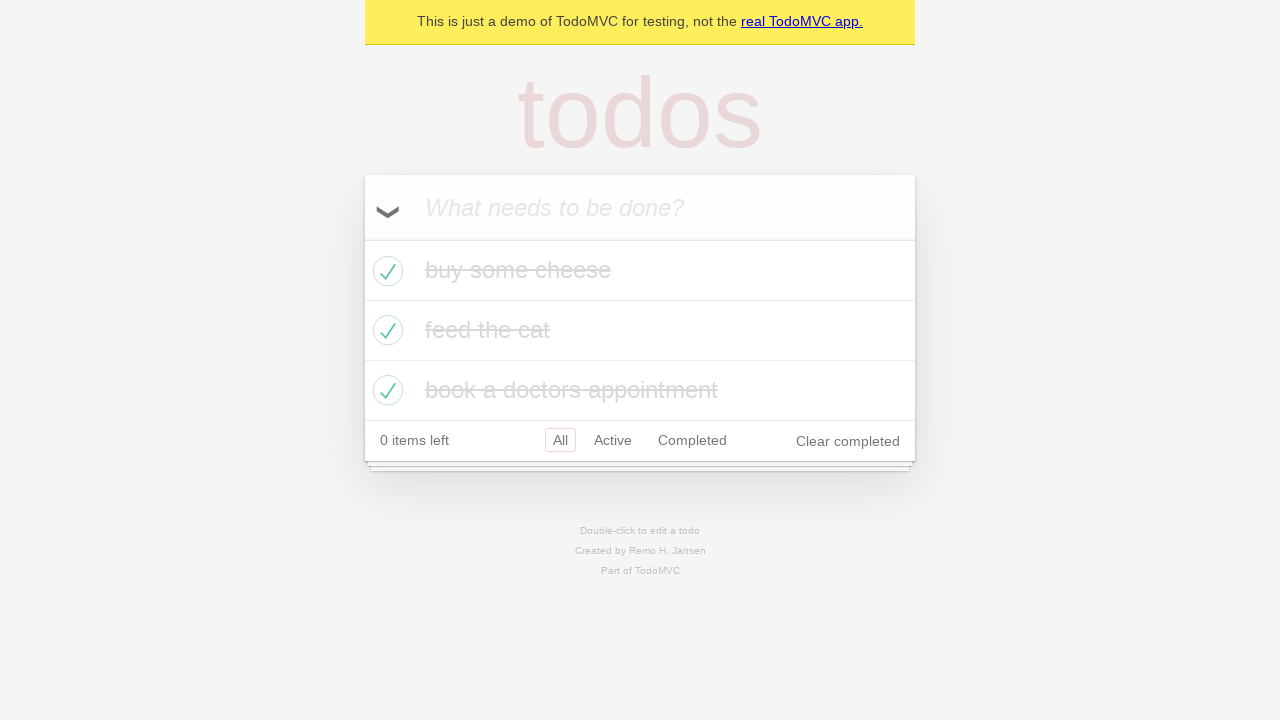